Tests table interaction functionality by navigating to a tables page, verifying table structure (rows and columns), reading cell values, sorting the table by clicking the header, and verifying the table data after sorting.

Starting URL: https://v1.training-support.net/selenium/tables

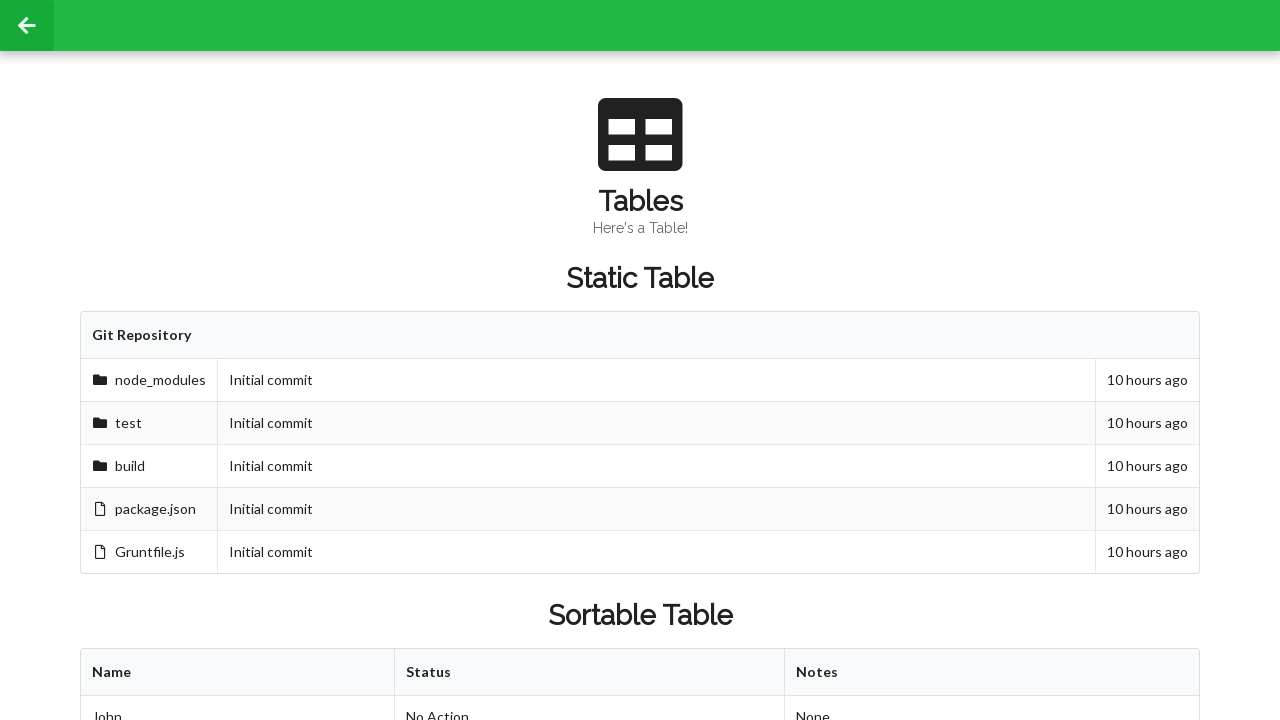

Waited for sortable table to be present
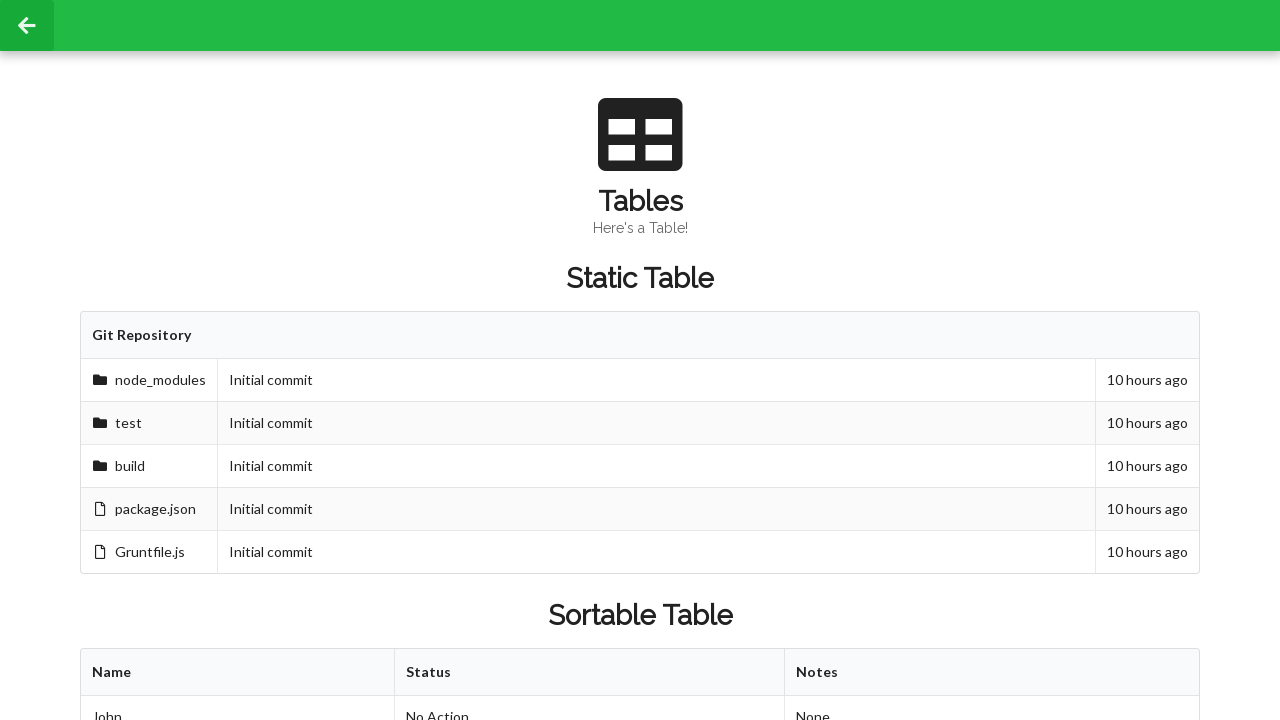

Retrieved all columns from first row of table body
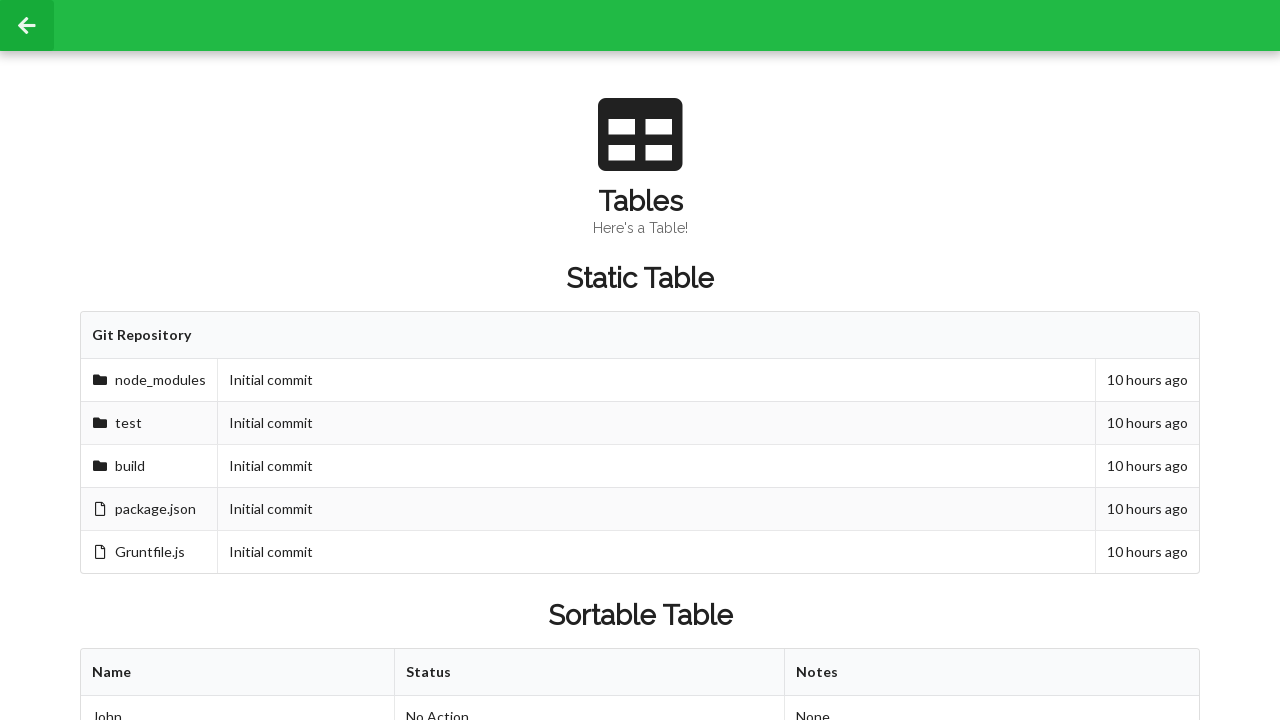

Retrieved all rows from table body
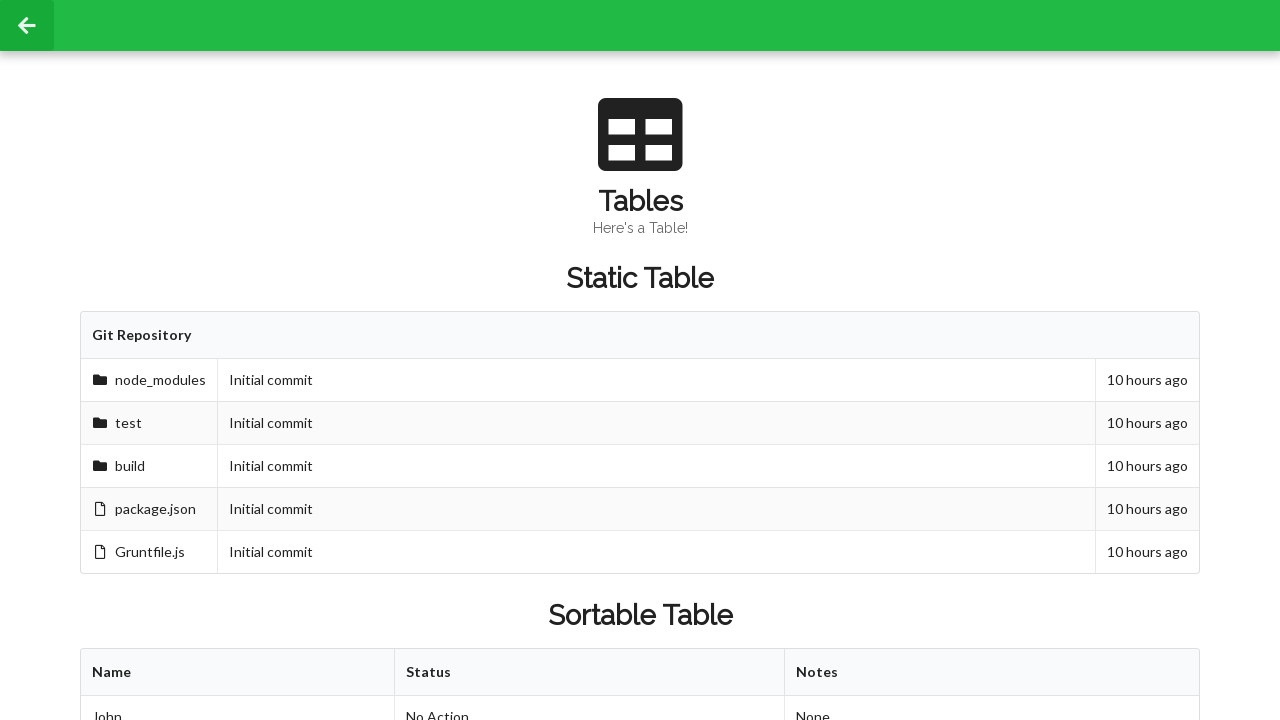

Retrieved cell value before sorting: Approved
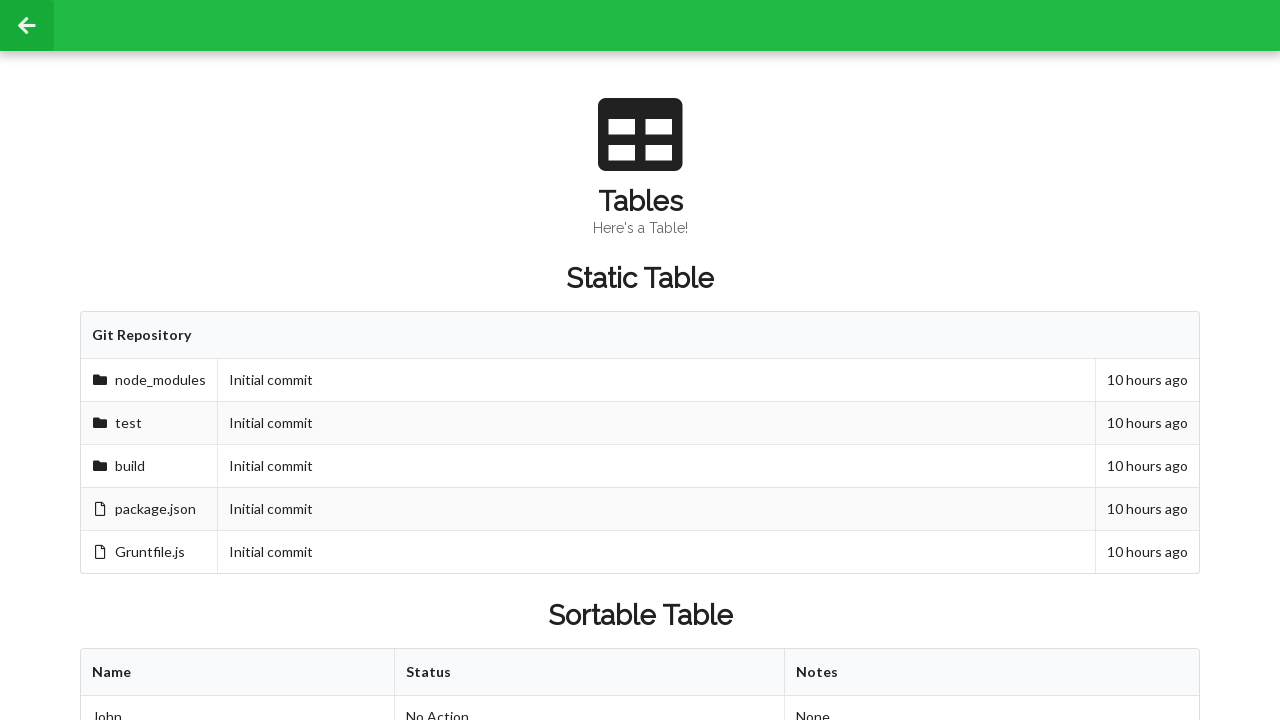

Clicked table header to sort the table at (238, 673) on xpath=//table[@id='sortableTable']/thead/tr/th
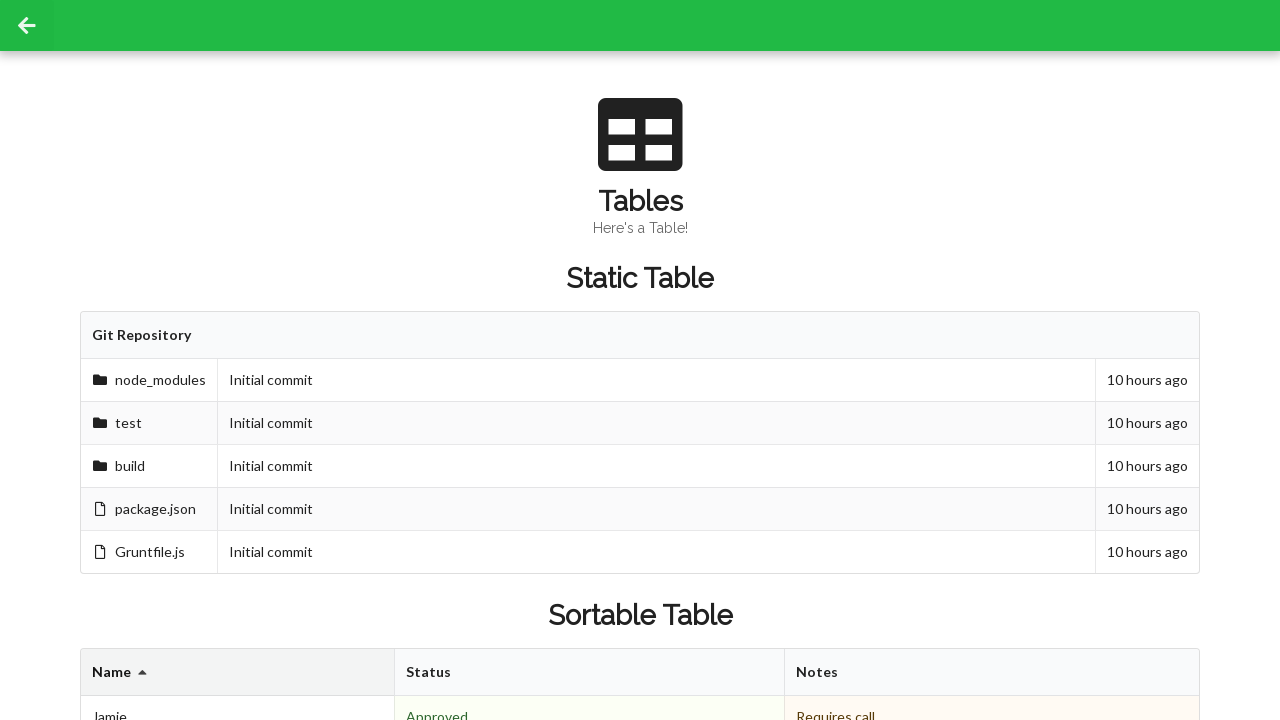

Waited 500ms for table to re-render after sorting
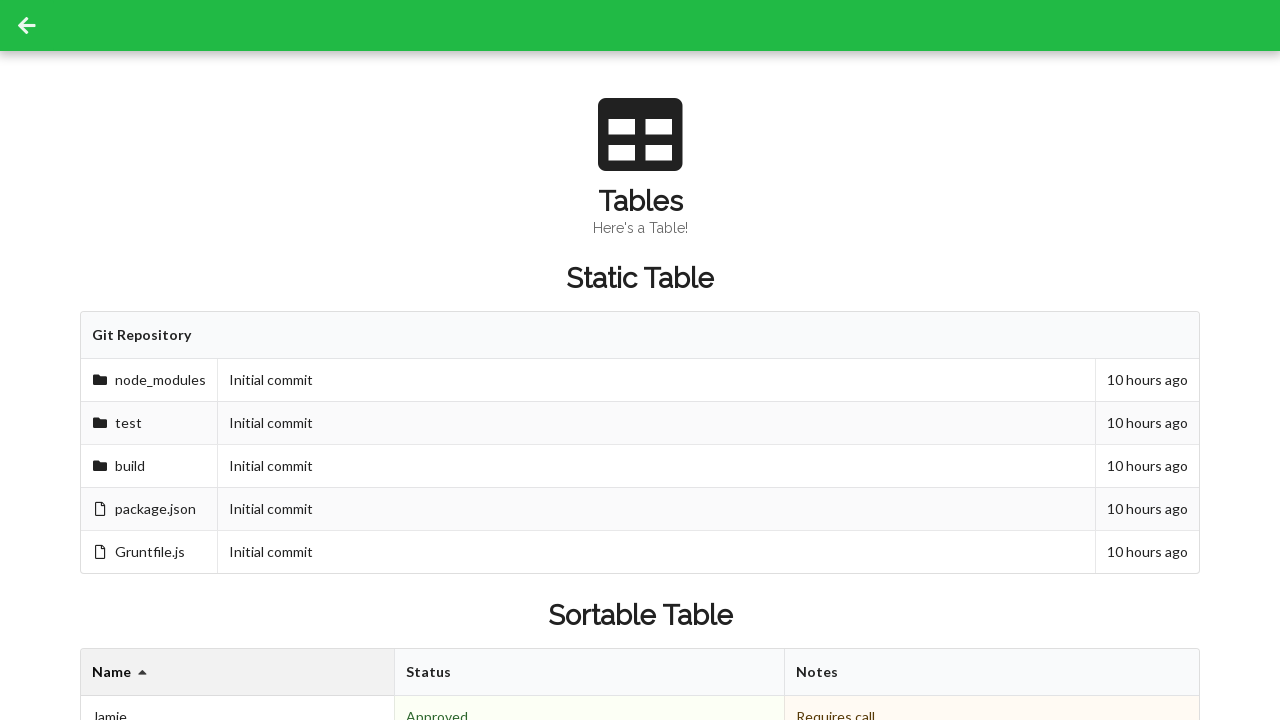

Retrieved cell value after sorting: Denied
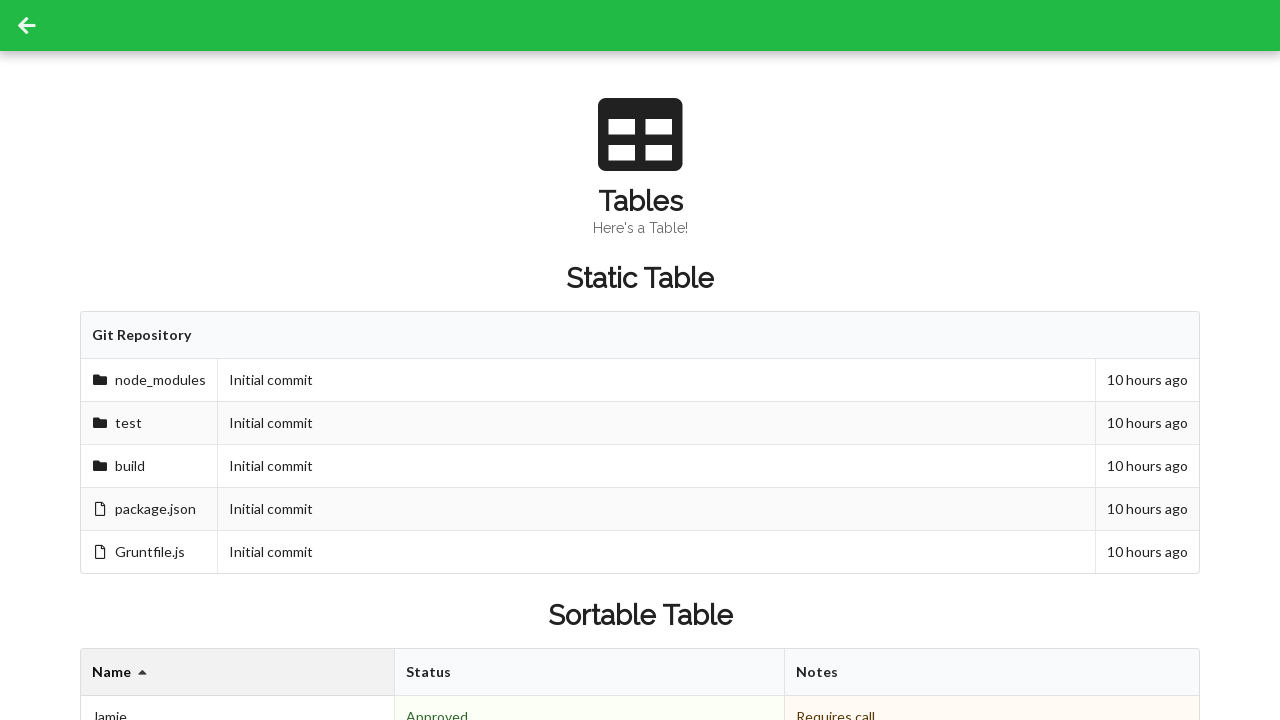

Verified table footer exists
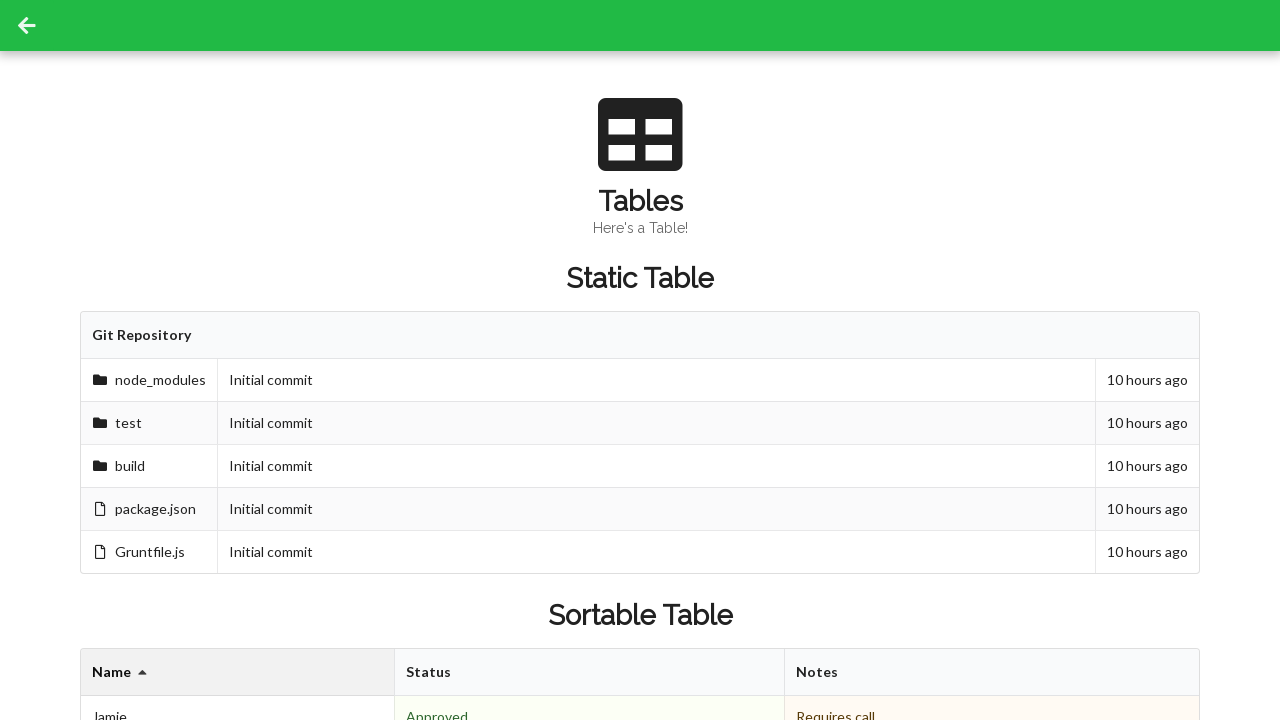

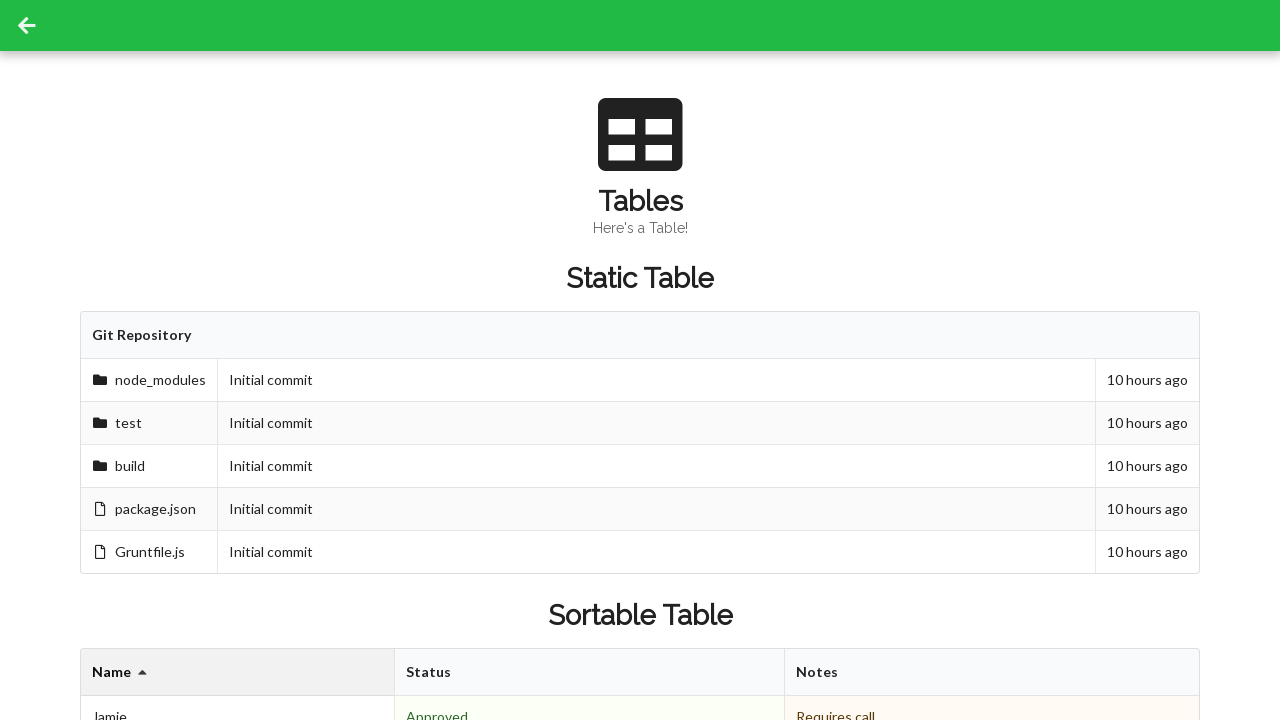